Tests drag and drop functionality using mouse down/up events

Starting URL: https://testautomationpractice.blogspot.com/

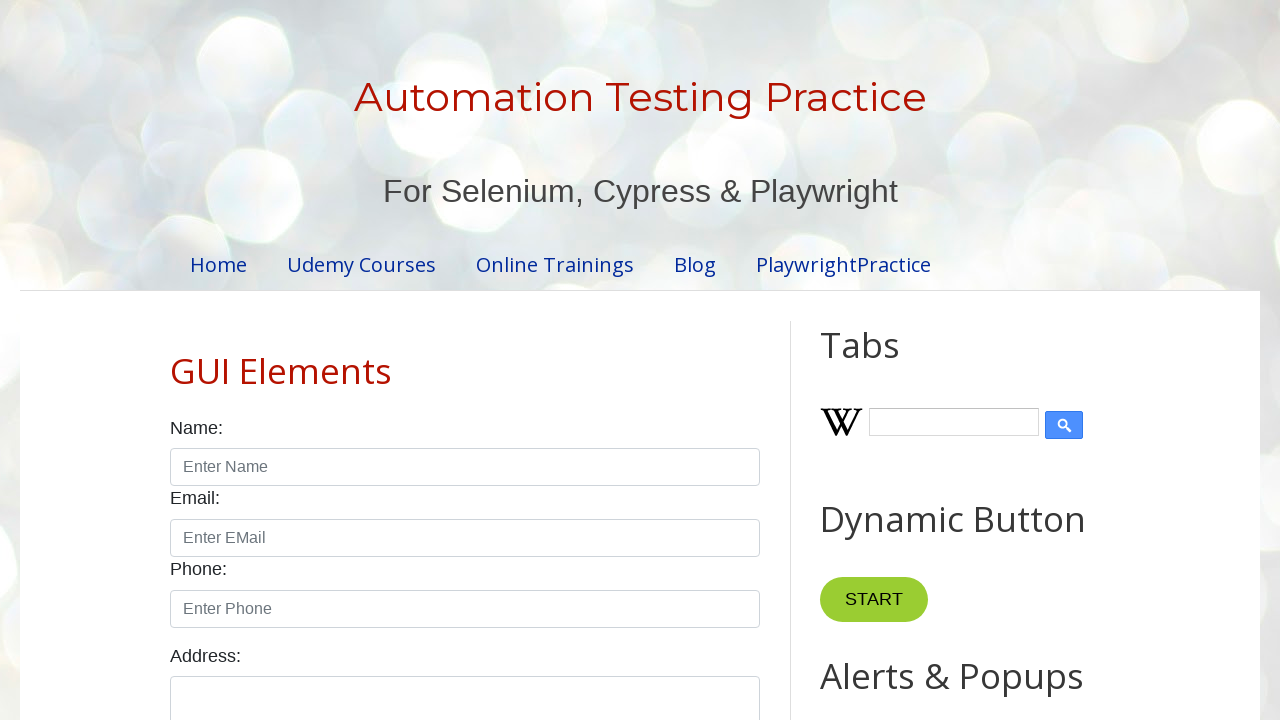

Waited for draggable element to be visible
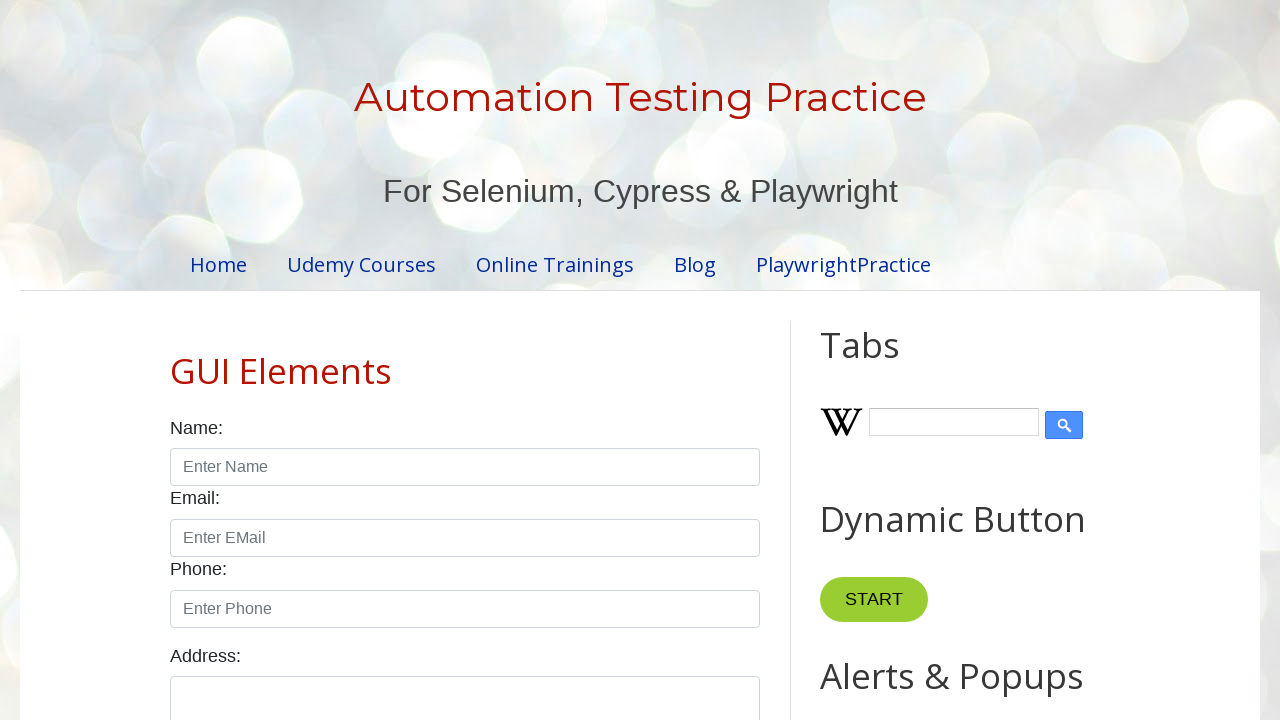

Waited for droppable element to be visible
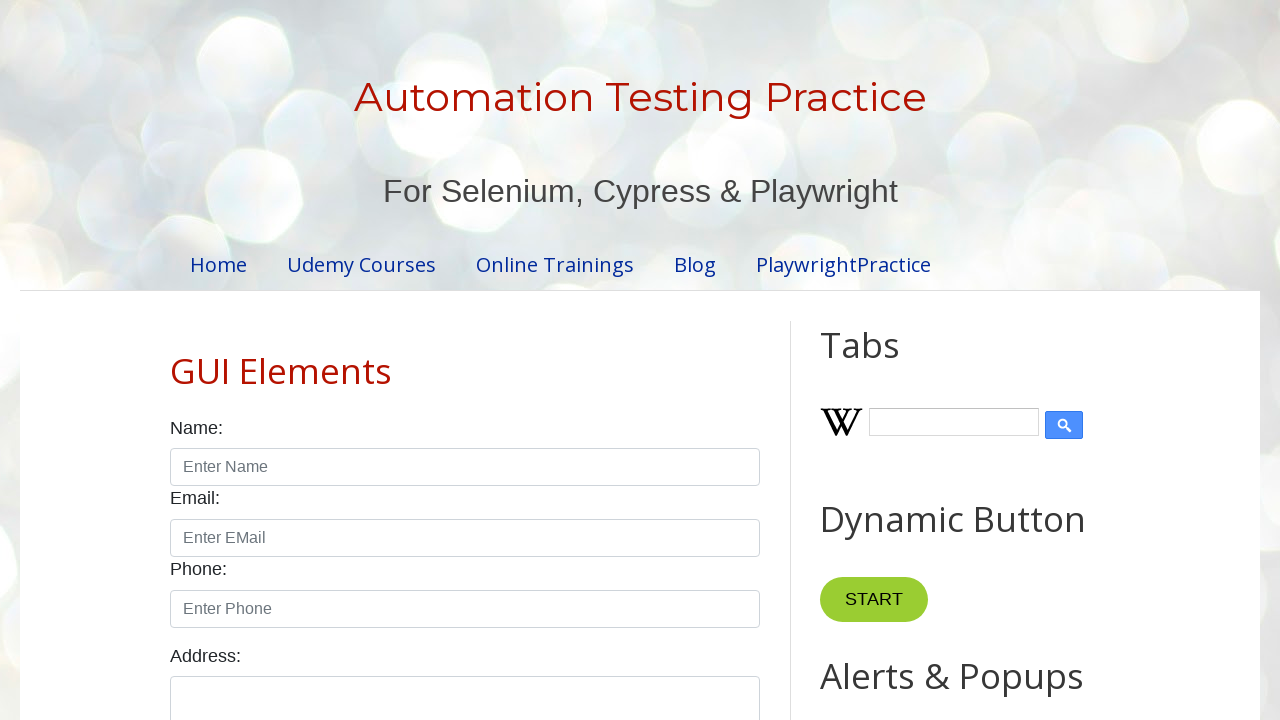

Hovered over draggable element at (870, 361) on #draggable
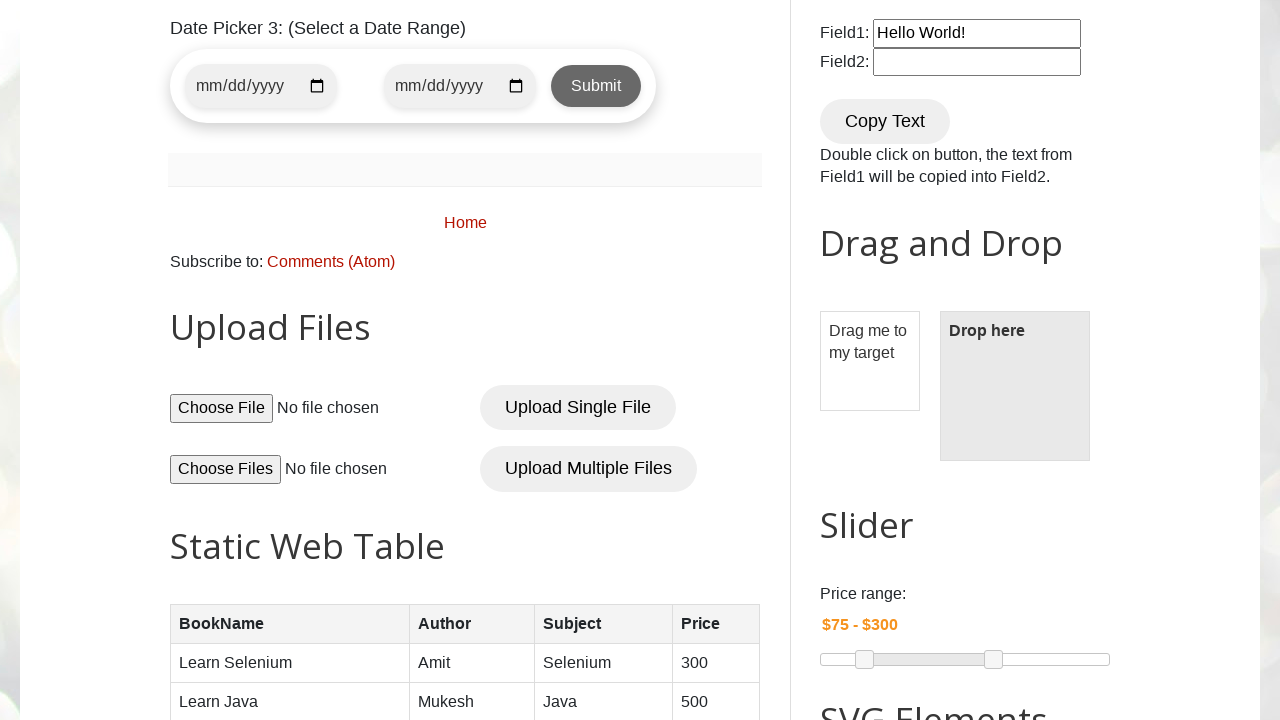

Pressed mouse button down on draggable element at (870, 361)
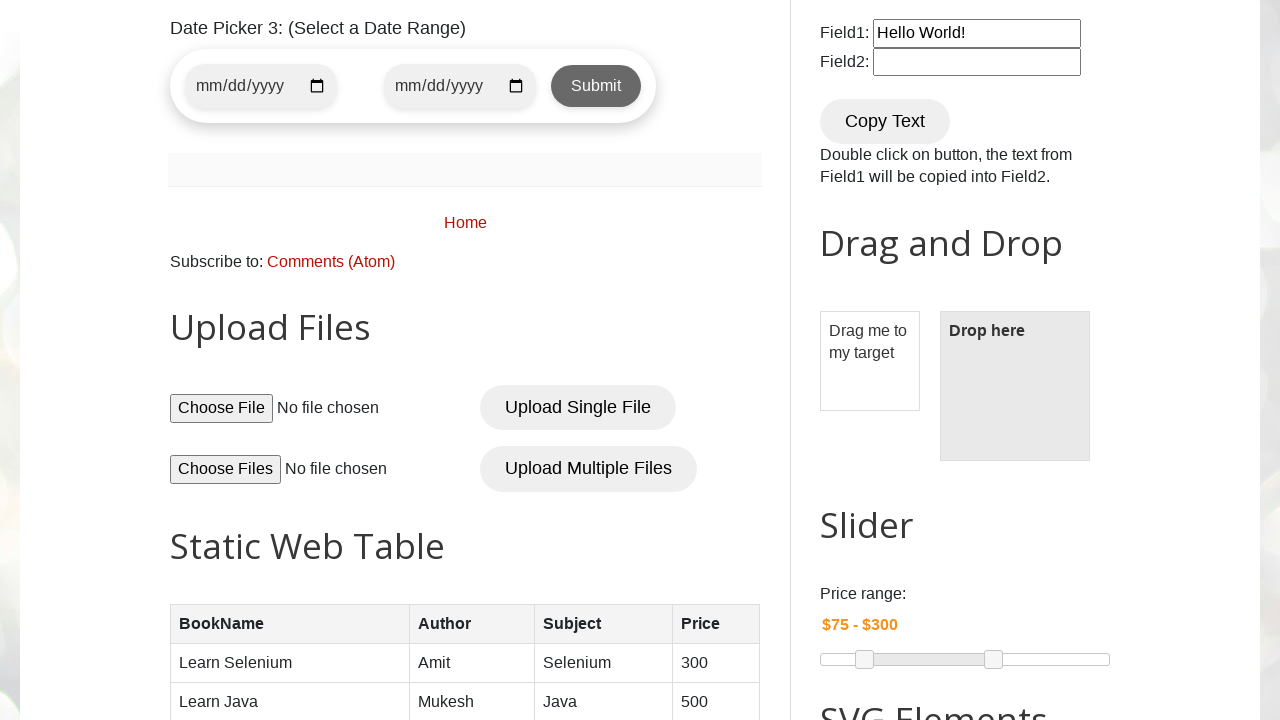

Hovered over droppable target element at (1015, 386) on #droppable
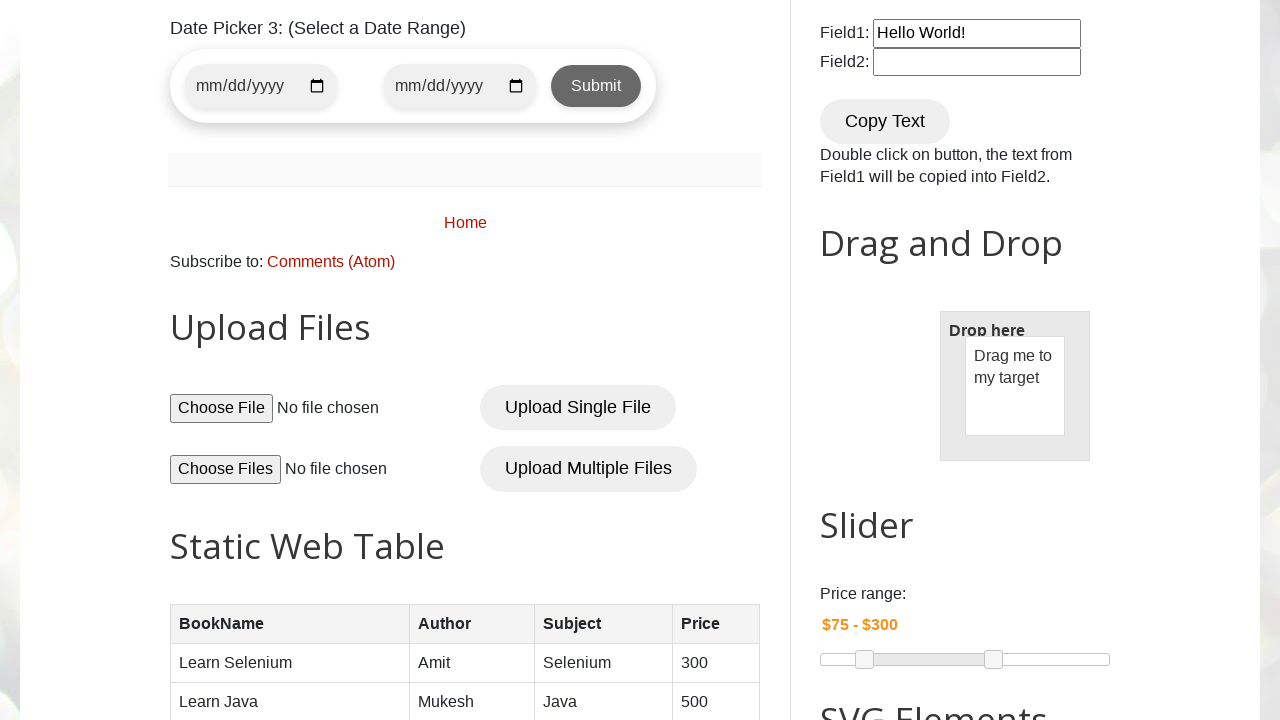

Released mouse button to complete drag and drop at (1015, 386)
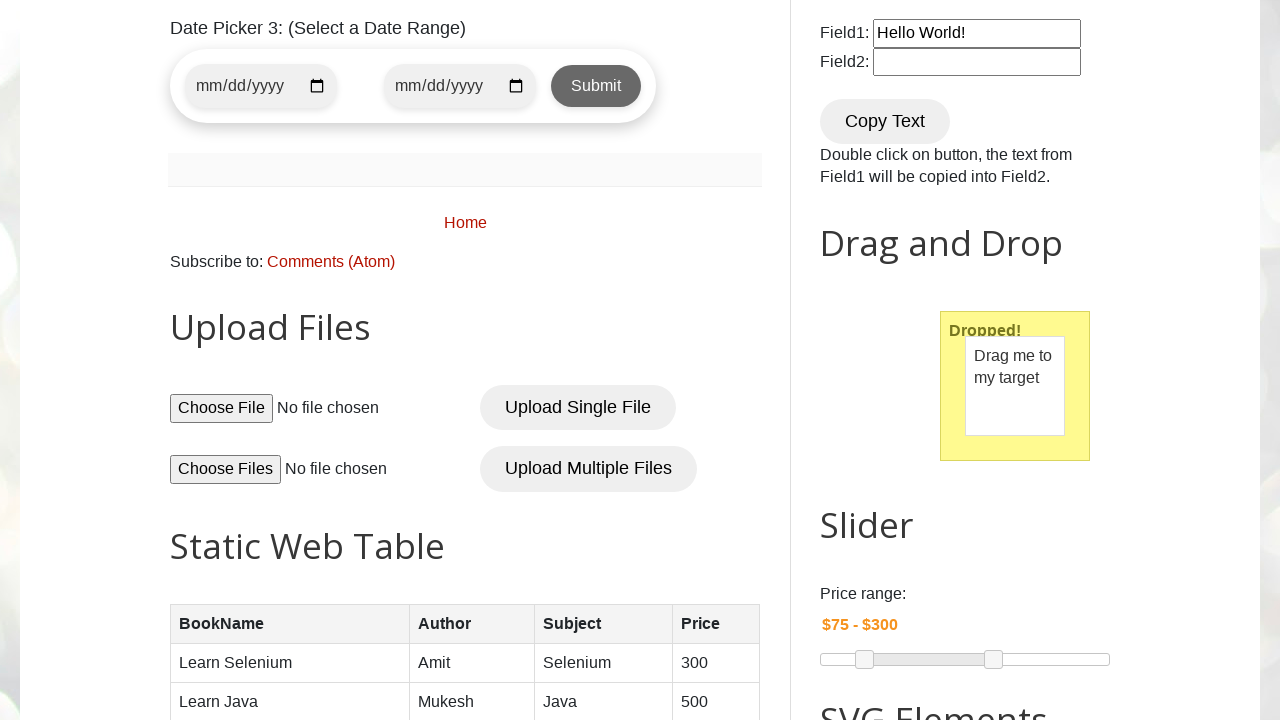

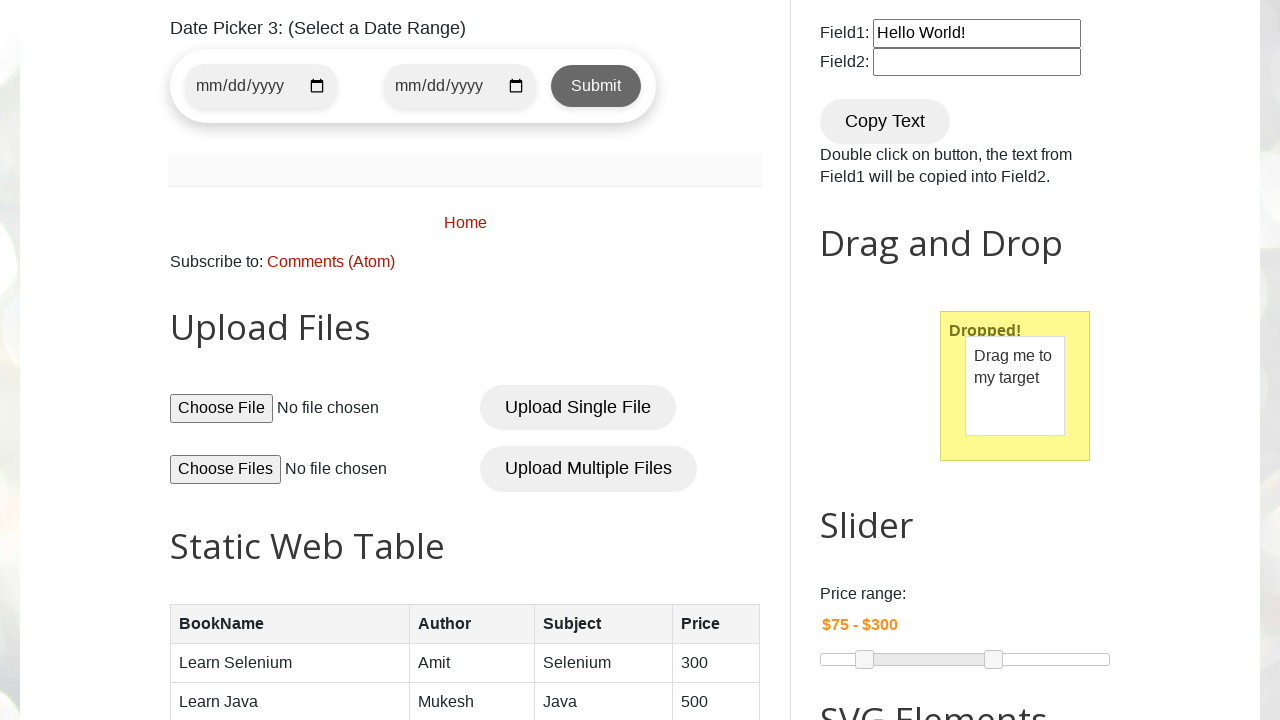